Tests clicking All filter to display all items regardless of completion status

Starting URL: https://demo.playwright.dev/todomvc

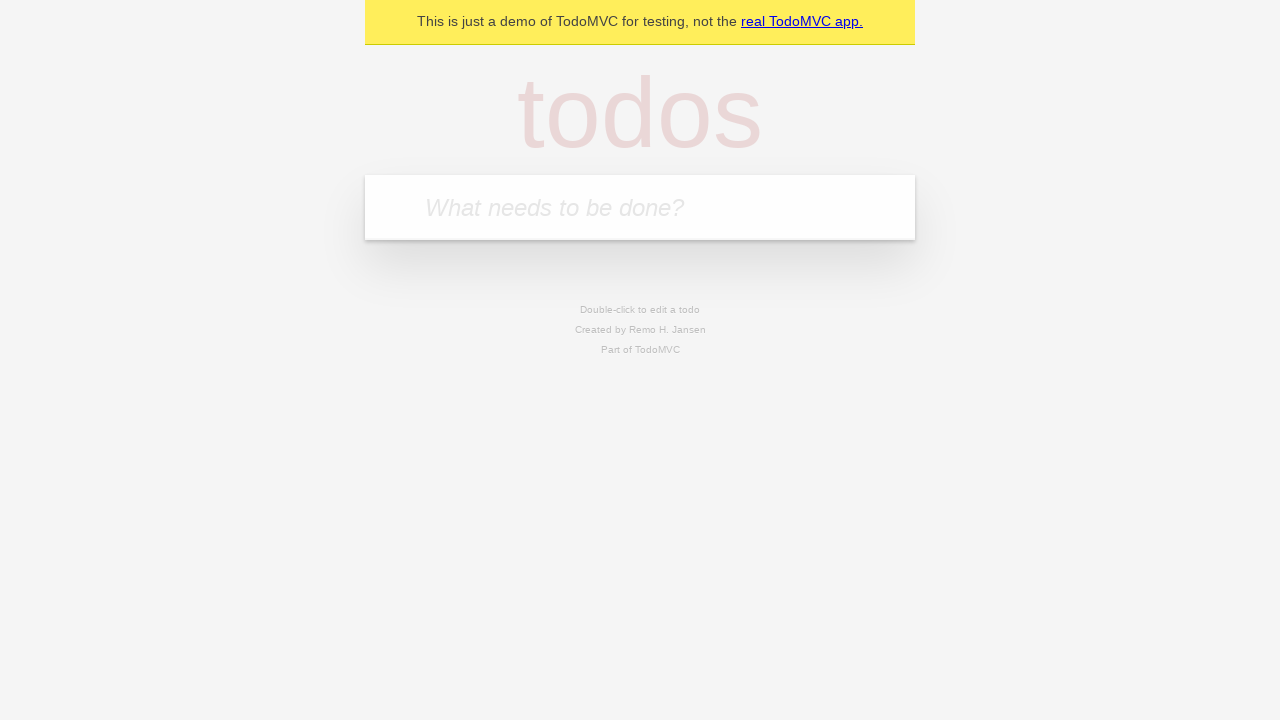

Filled todo input with 'buy some cheese' on internal:attr=[placeholder="What needs to be done?"i]
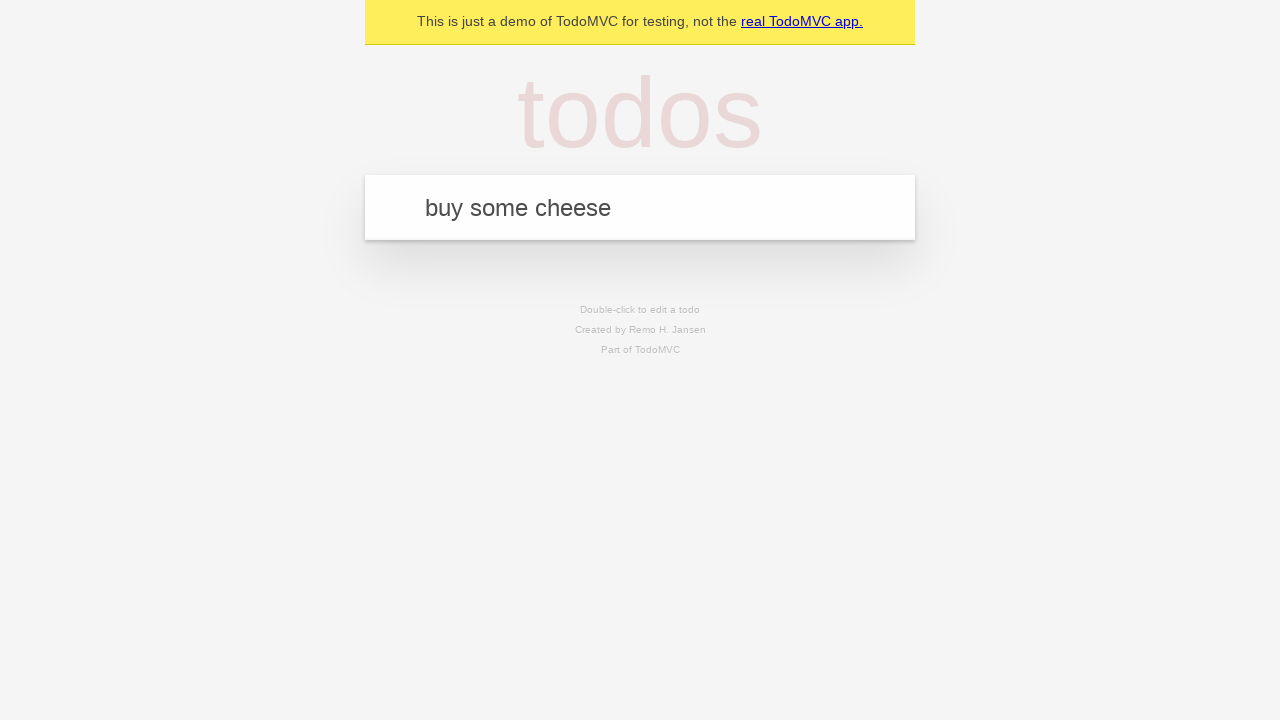

Pressed Enter to add first todo on internal:attr=[placeholder="What needs to be done?"i]
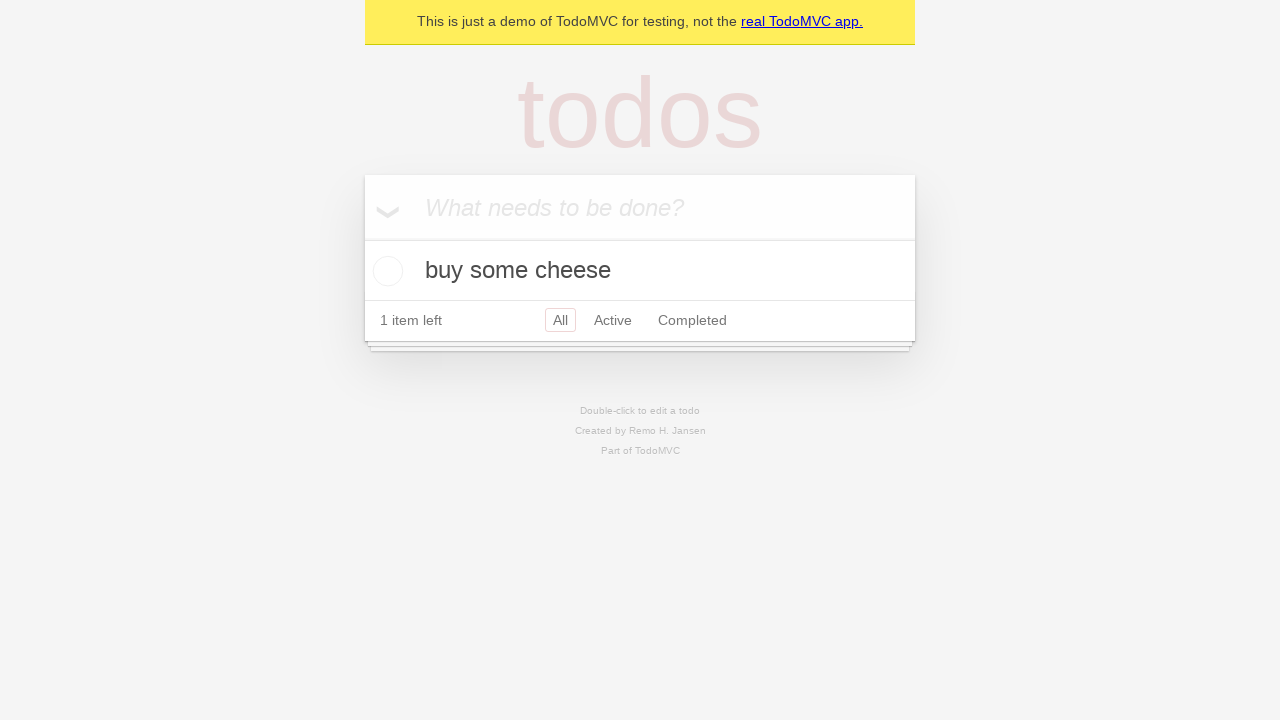

Filled todo input with 'feed the cat' on internal:attr=[placeholder="What needs to be done?"i]
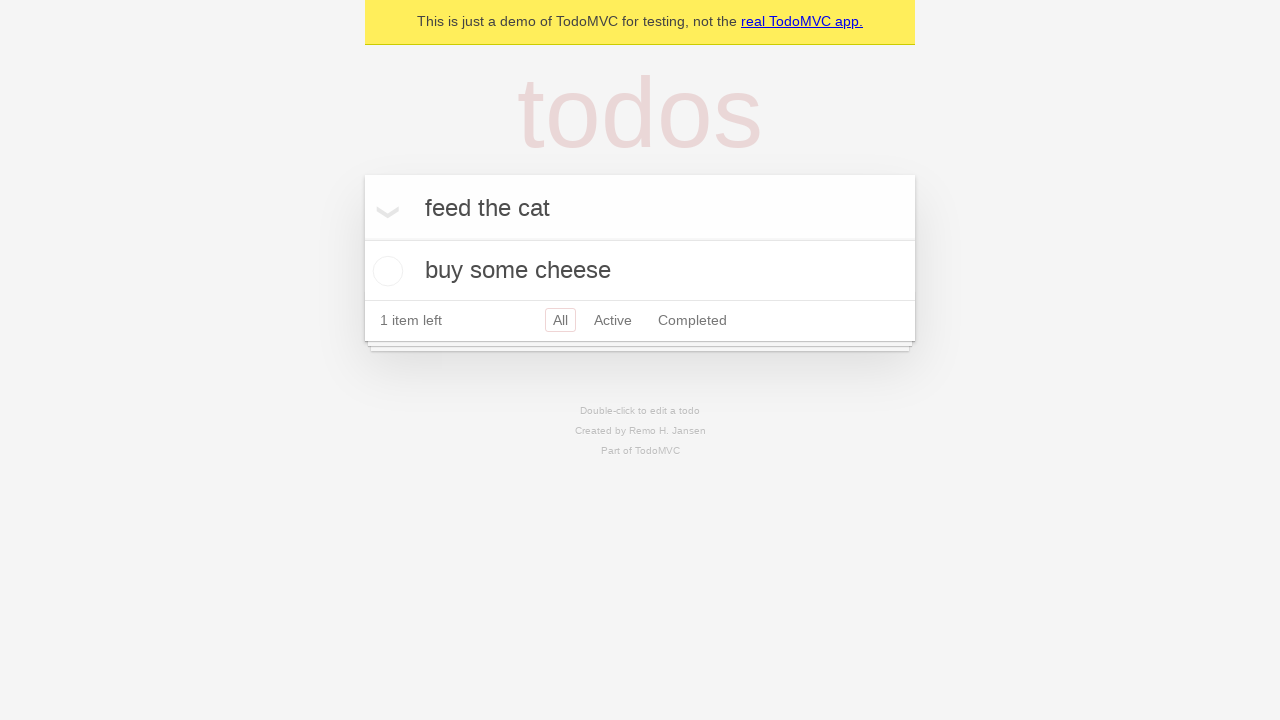

Pressed Enter to add second todo on internal:attr=[placeholder="What needs to be done?"i]
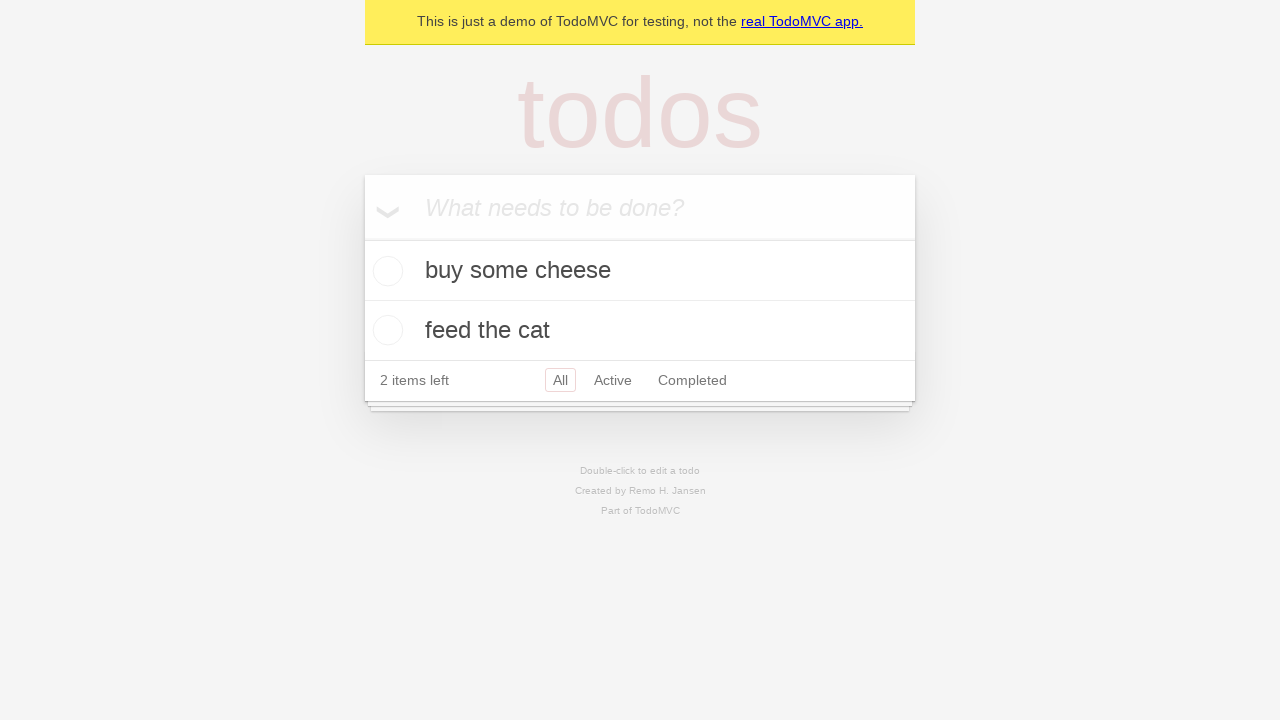

Filled todo input with 'book a doctors appointment' on internal:attr=[placeholder="What needs to be done?"i]
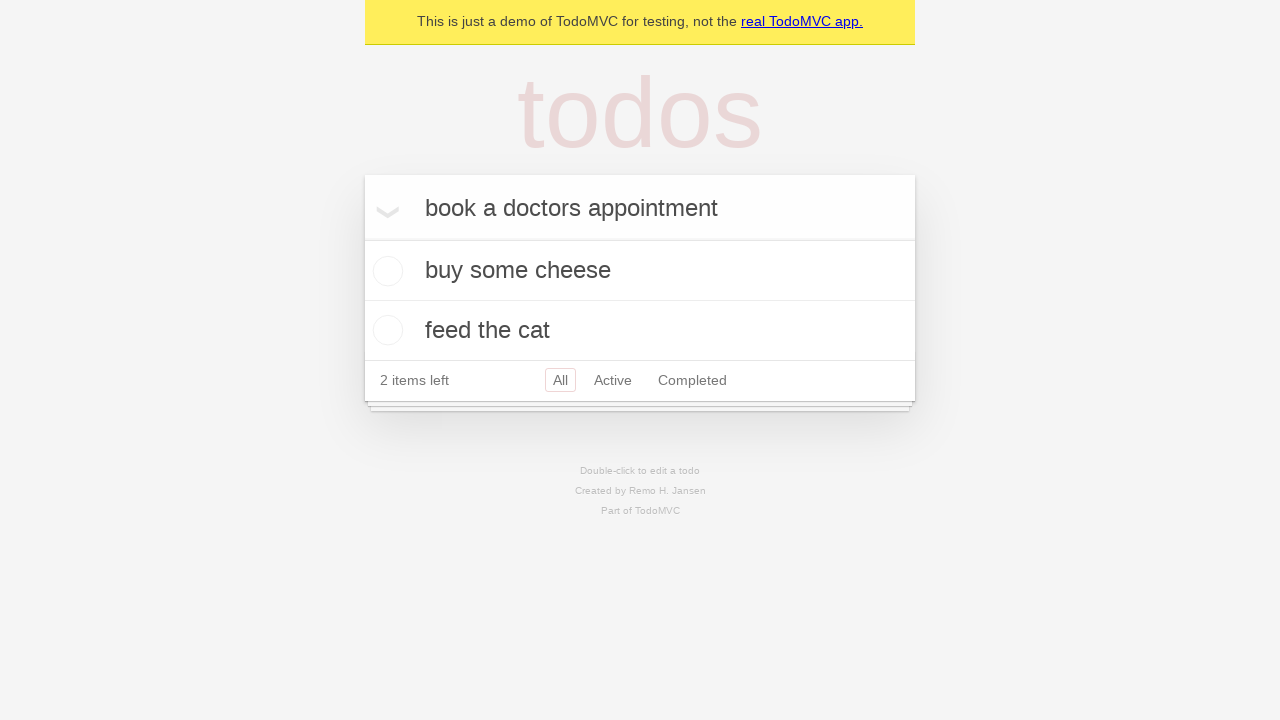

Pressed Enter to add third todo on internal:attr=[placeholder="What needs to be done?"i]
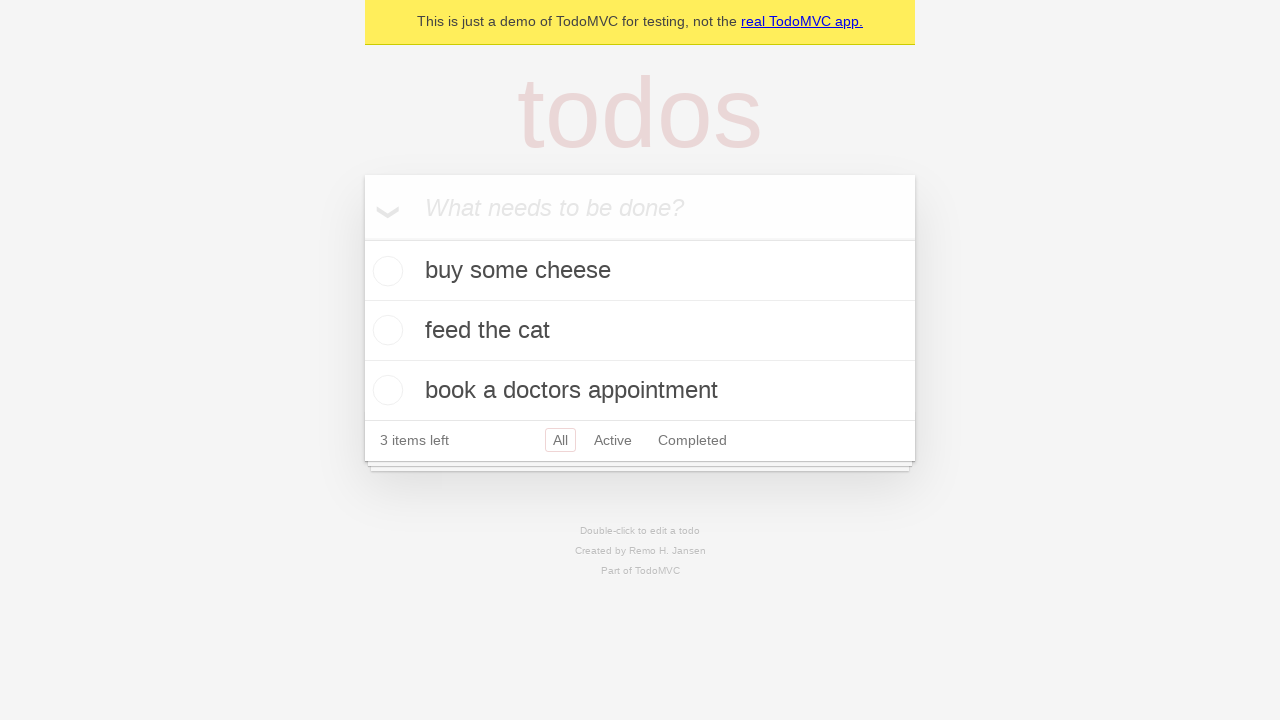

Checked the second todo item at (385, 330) on internal:testid=[data-testid="todo-item"s] >> nth=1 >> internal:role=checkbox
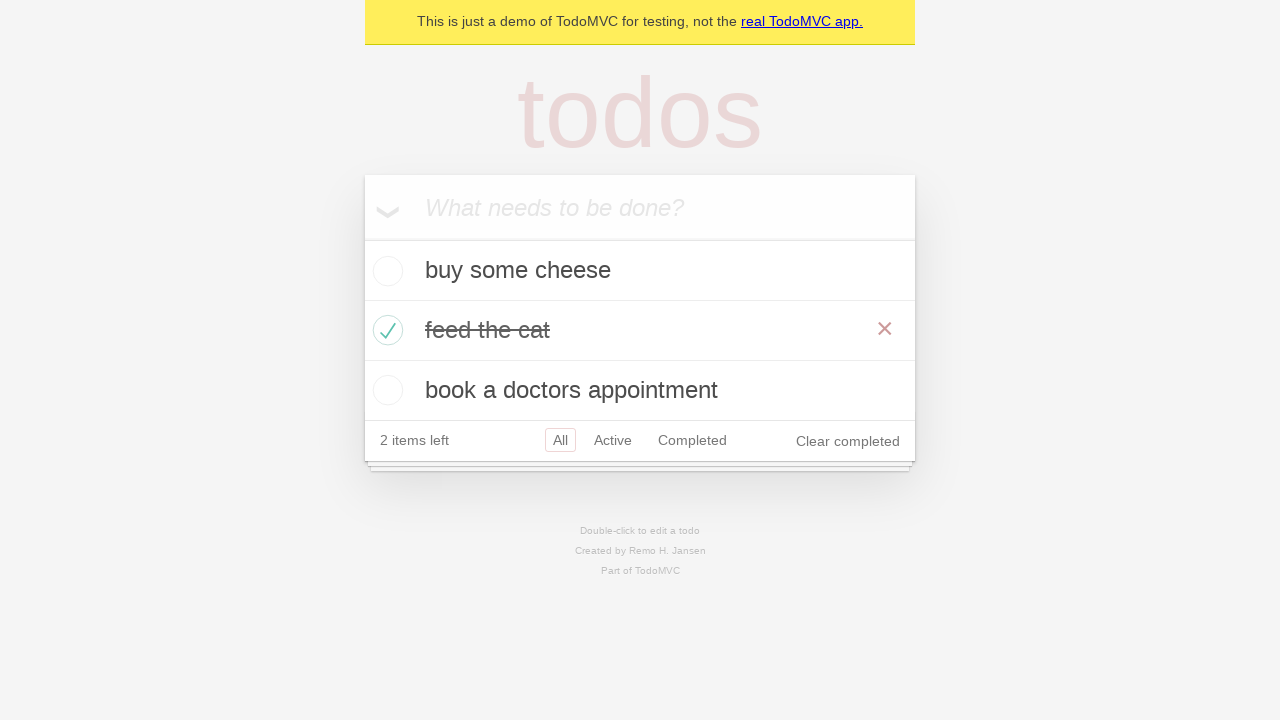

Clicked Active filter at (613, 440) on internal:role=link[name="Active"i]
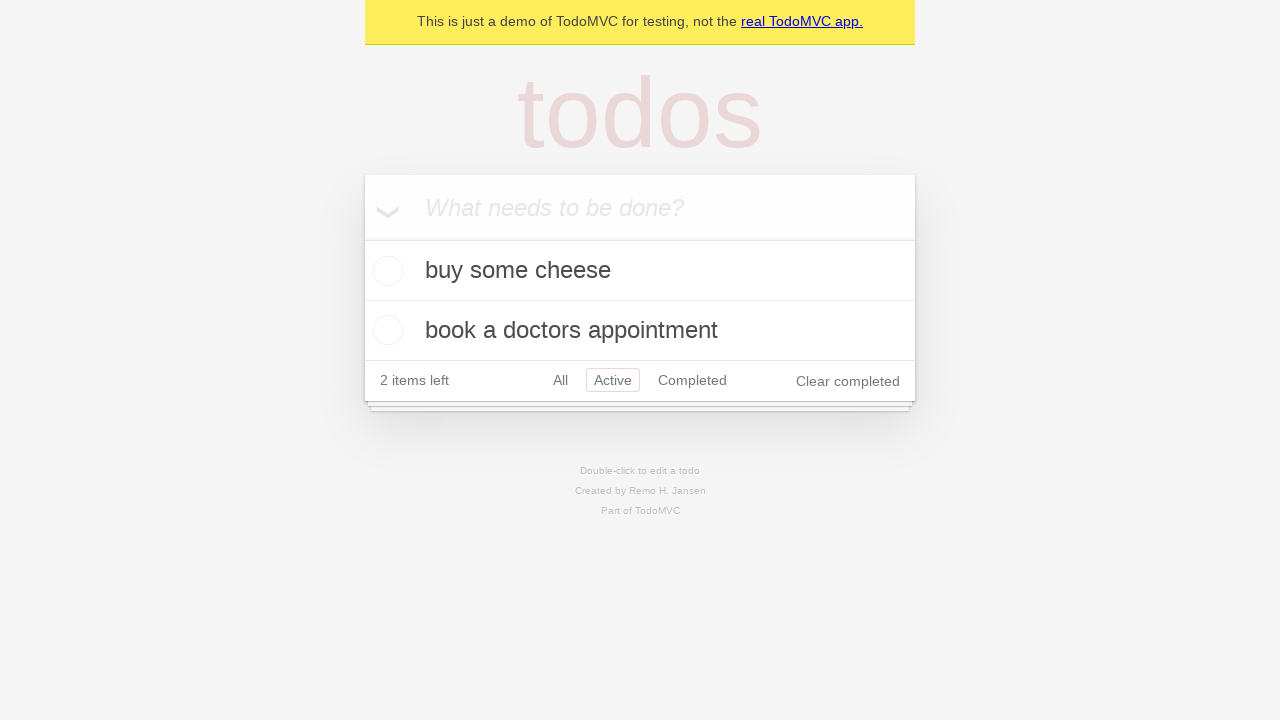

Clicked Completed filter at (692, 380) on internal:role=link[name="Completed"i]
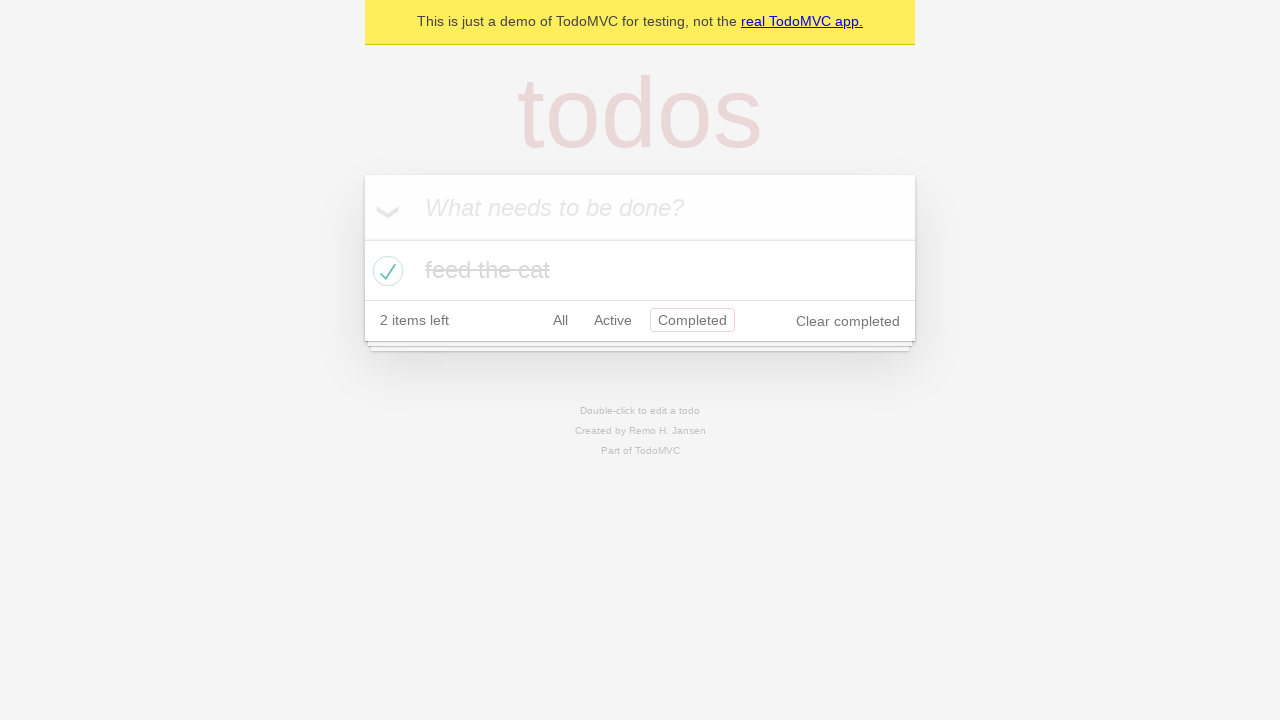

Clicked All filter to display all items at (560, 320) on internal:role=link[name="All"i]
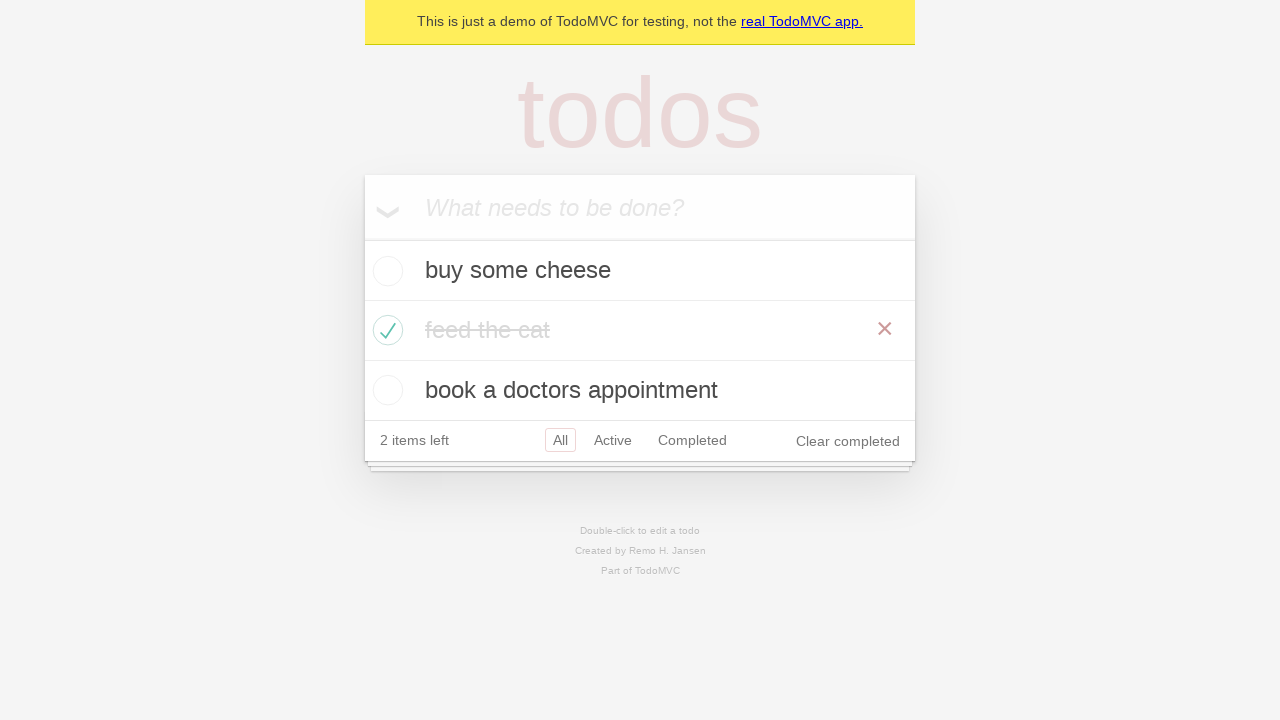

Verified all 3 todo items are displayed
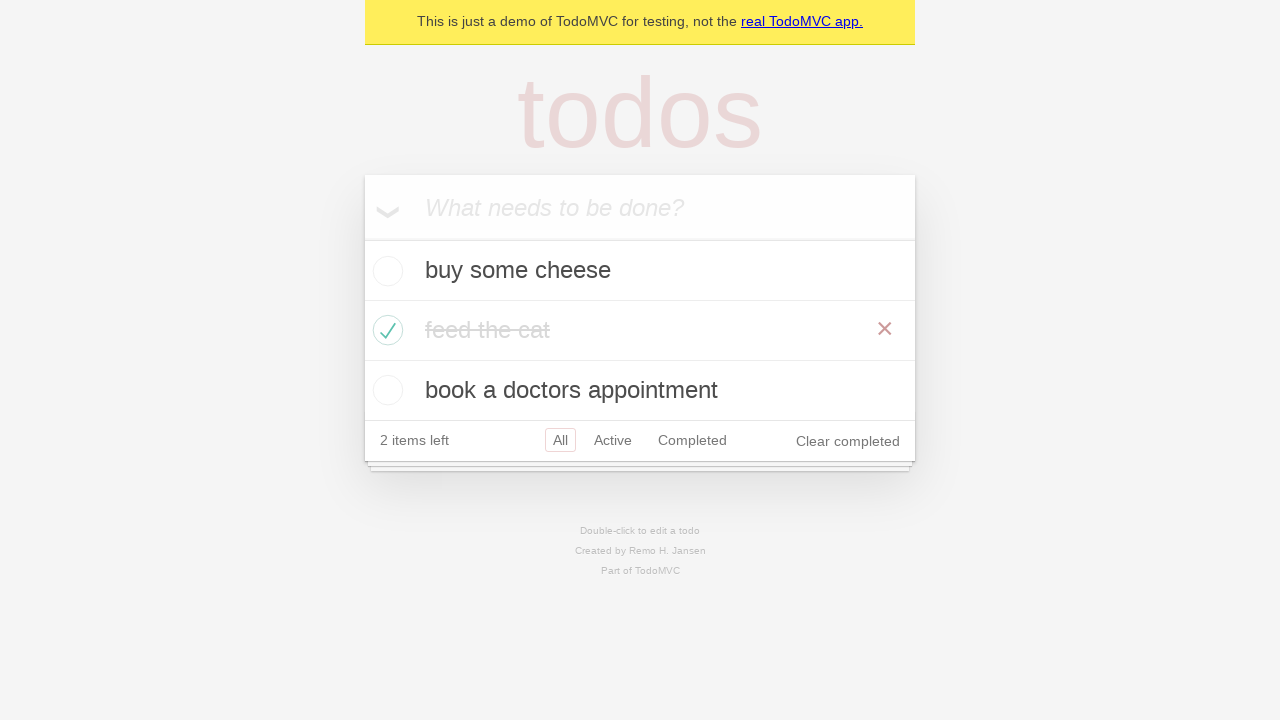

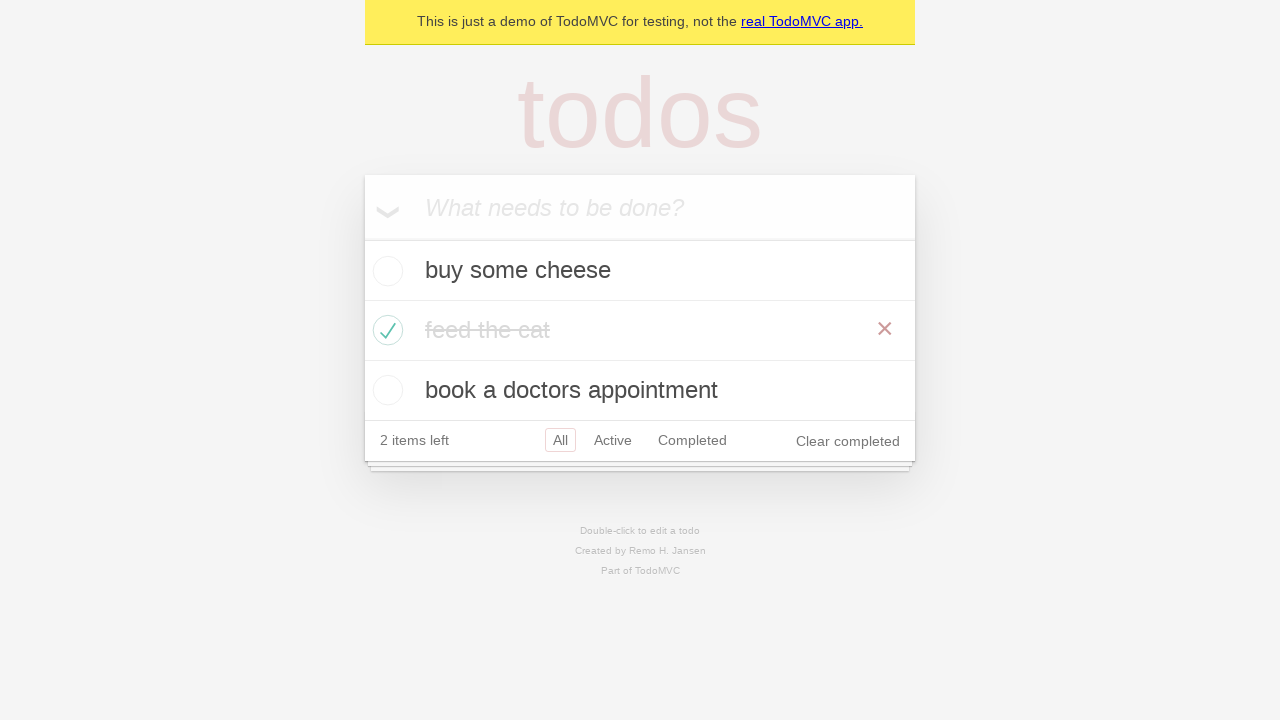